Tests dynamic click on a button element

Starting URL: https://demoqa.com/buttons

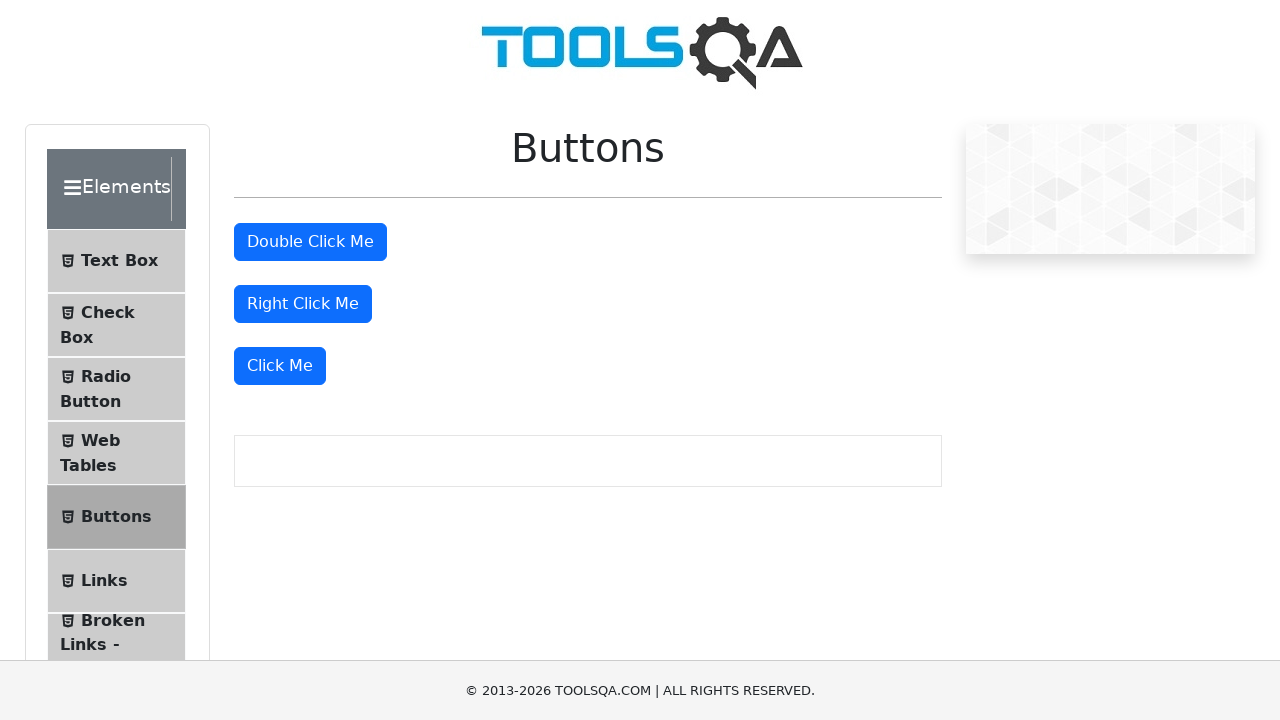

Scrolled to dynamic click button element into view
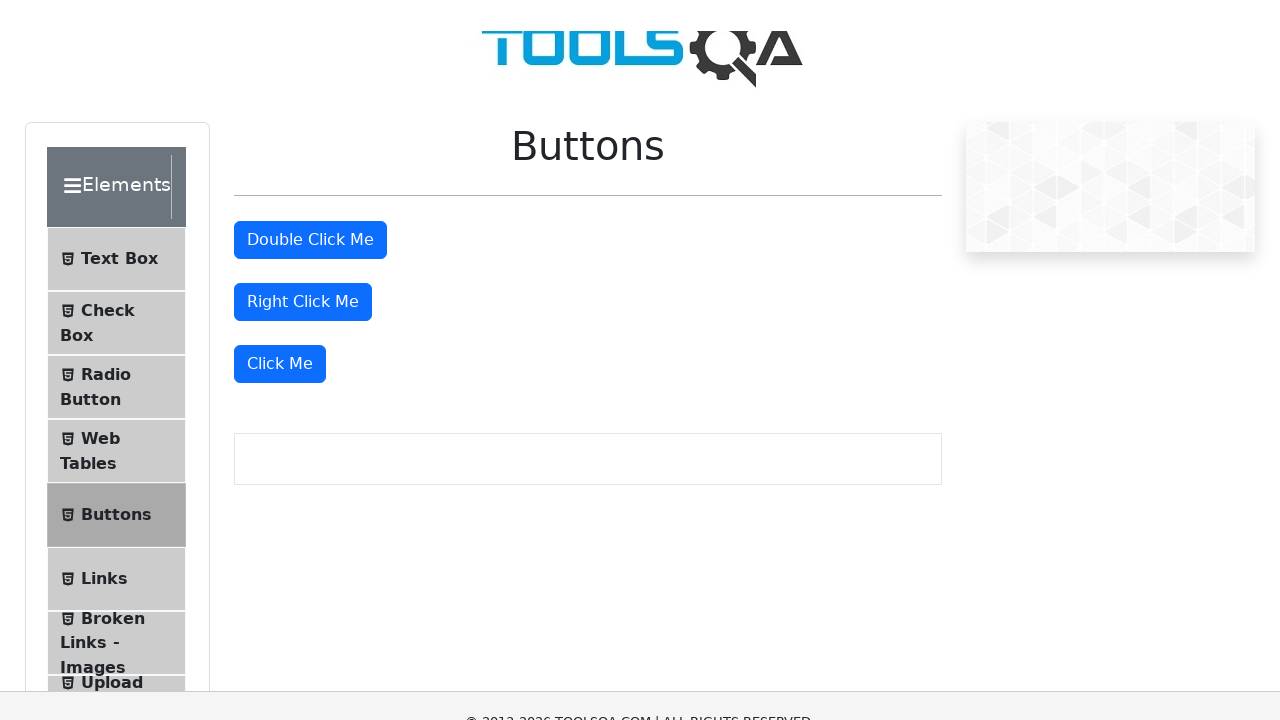

Clicked the dynamic click button at (280, 19) on xpath=//*[@id='rightClickBtn']/../following-sibling::div/button
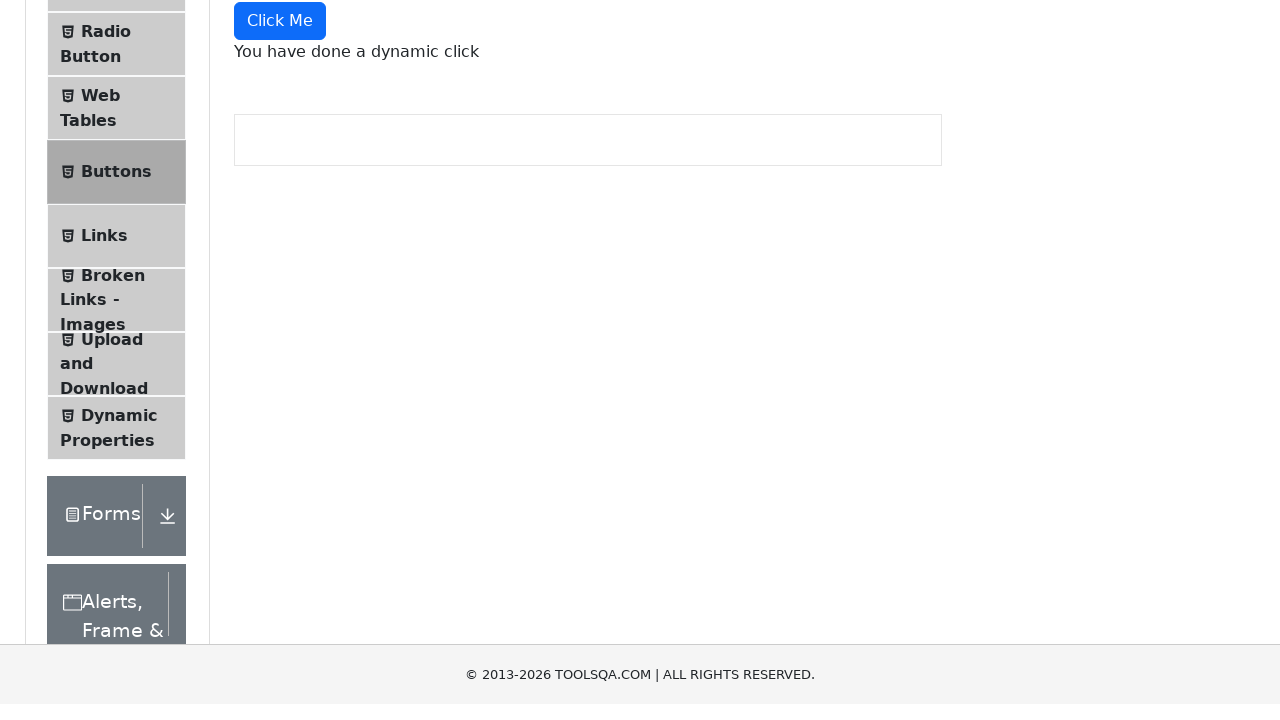

Dynamic click result message appeared
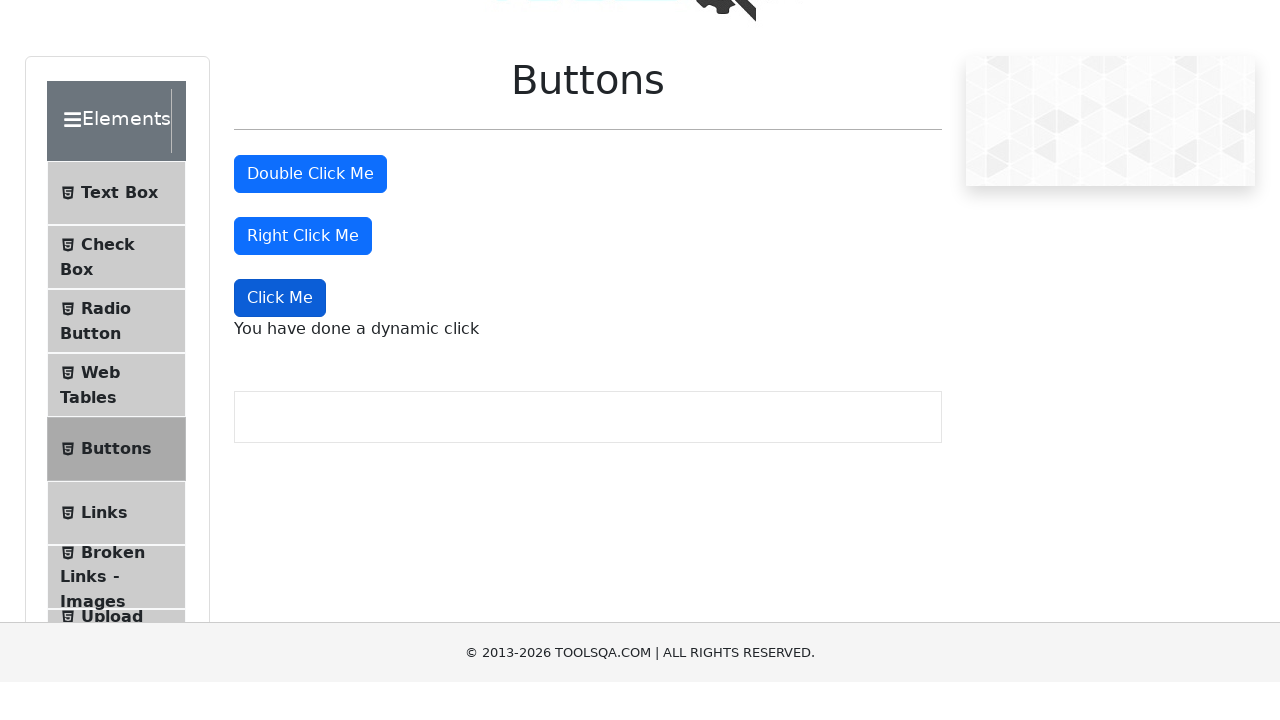

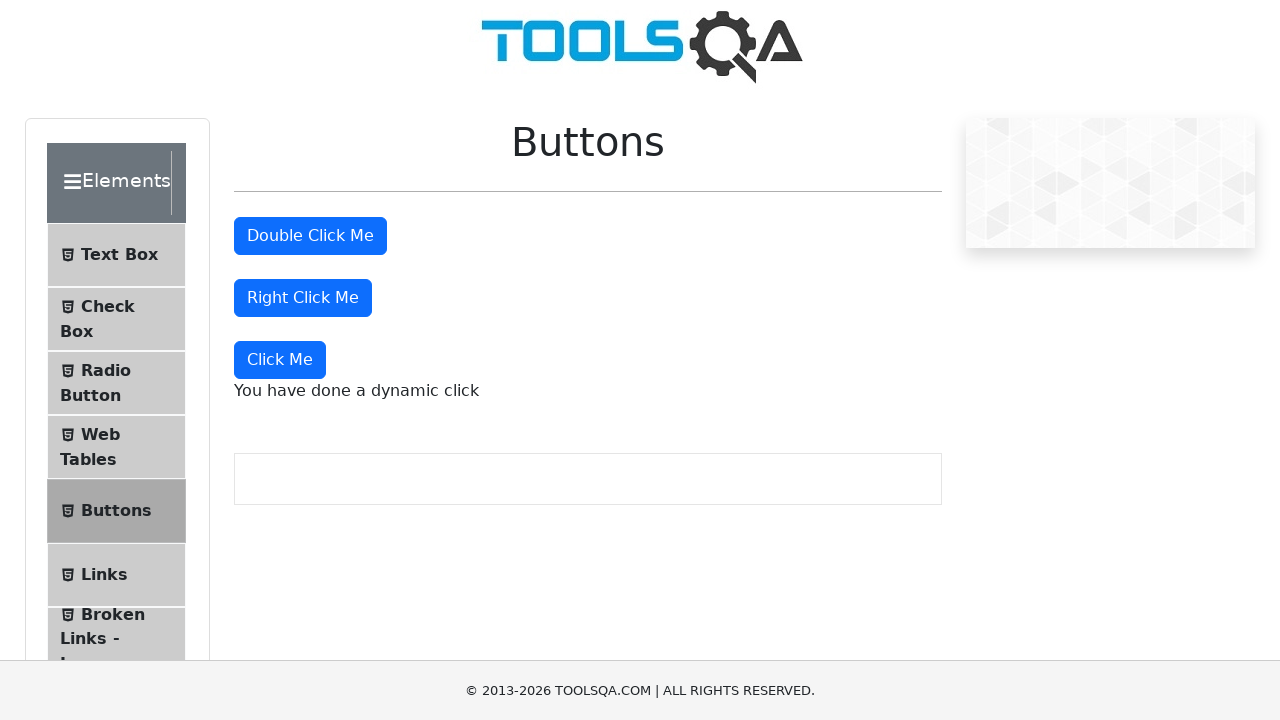